Tests forgot password functionality by navigating to forgot password page and entering email

Starting URL: http://railwayb1.somee.com

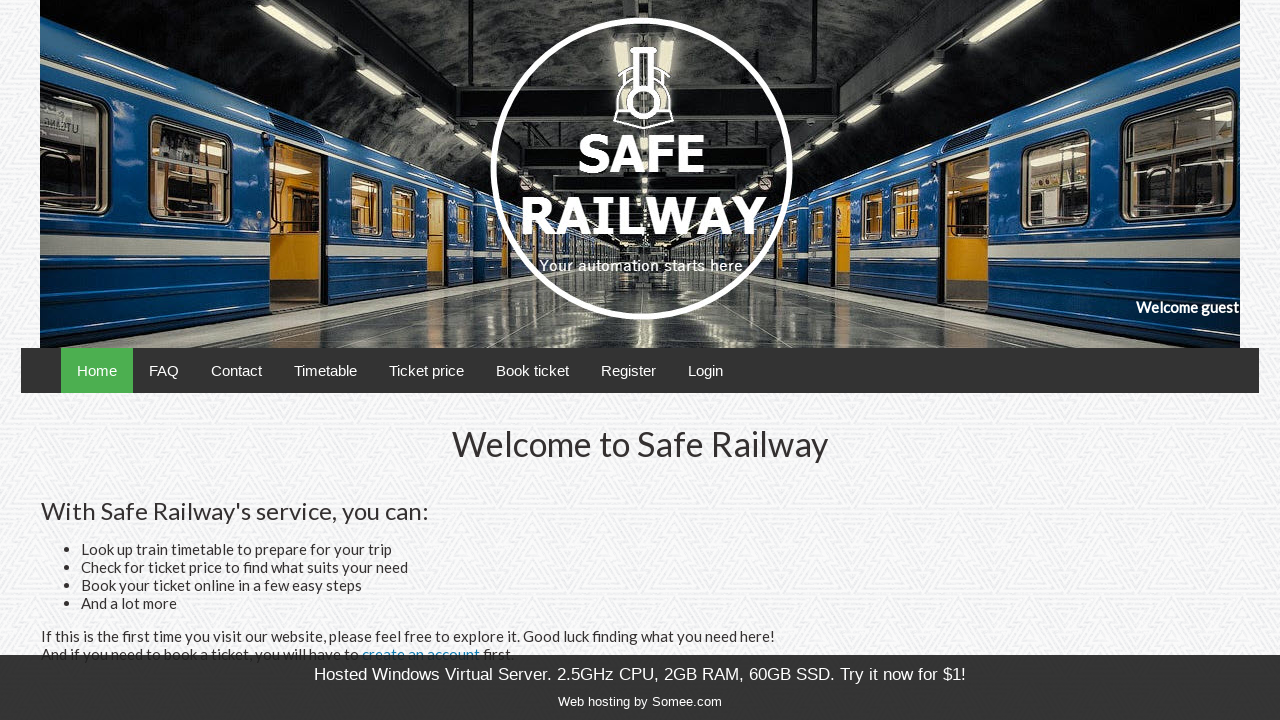

Clicked Login link to navigate to login page at (705, 370) on text=Login
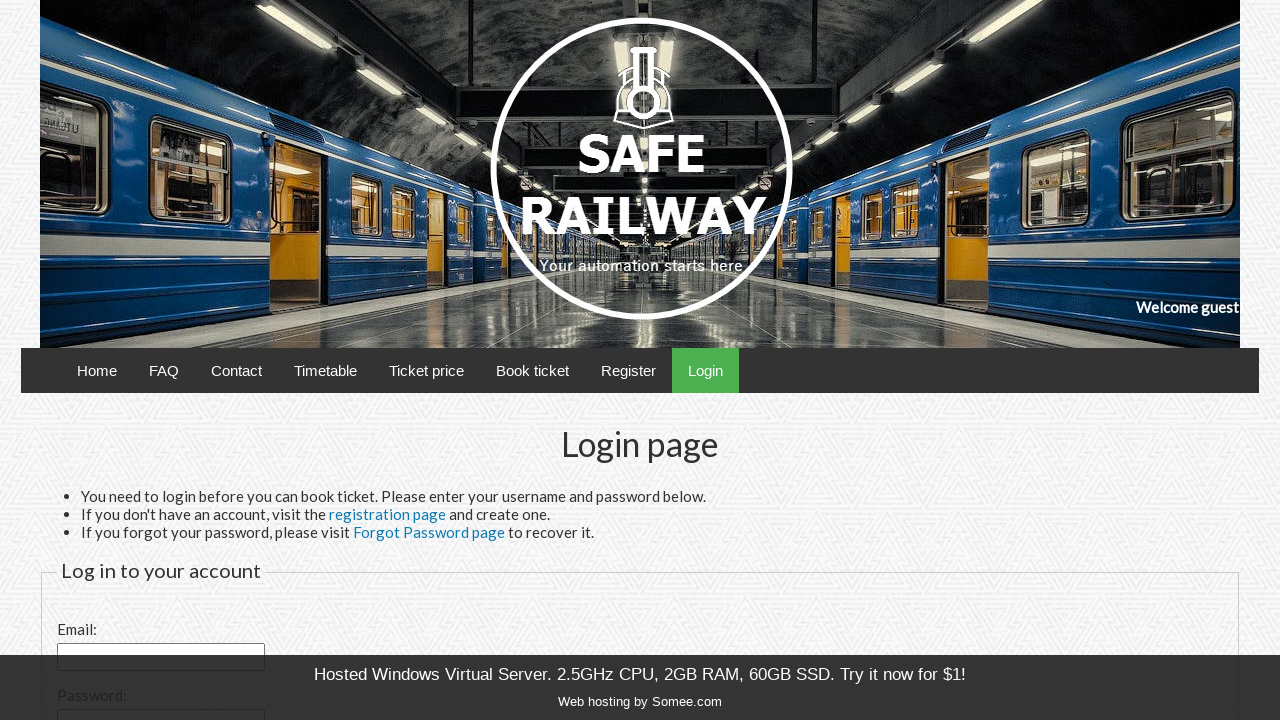

Clicked Forgot Password link at (429, 532) on text=Forgot Password
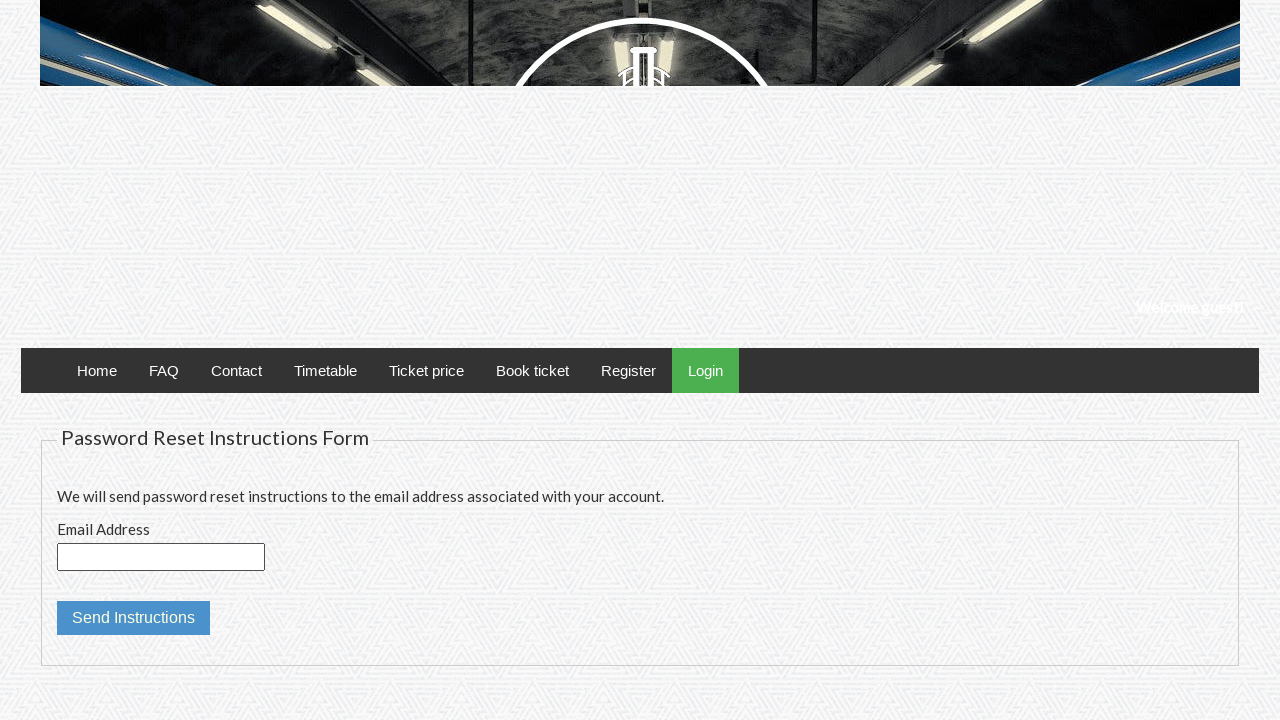

Entered email 'testforgot@example.com' for password reset on input[id='email']
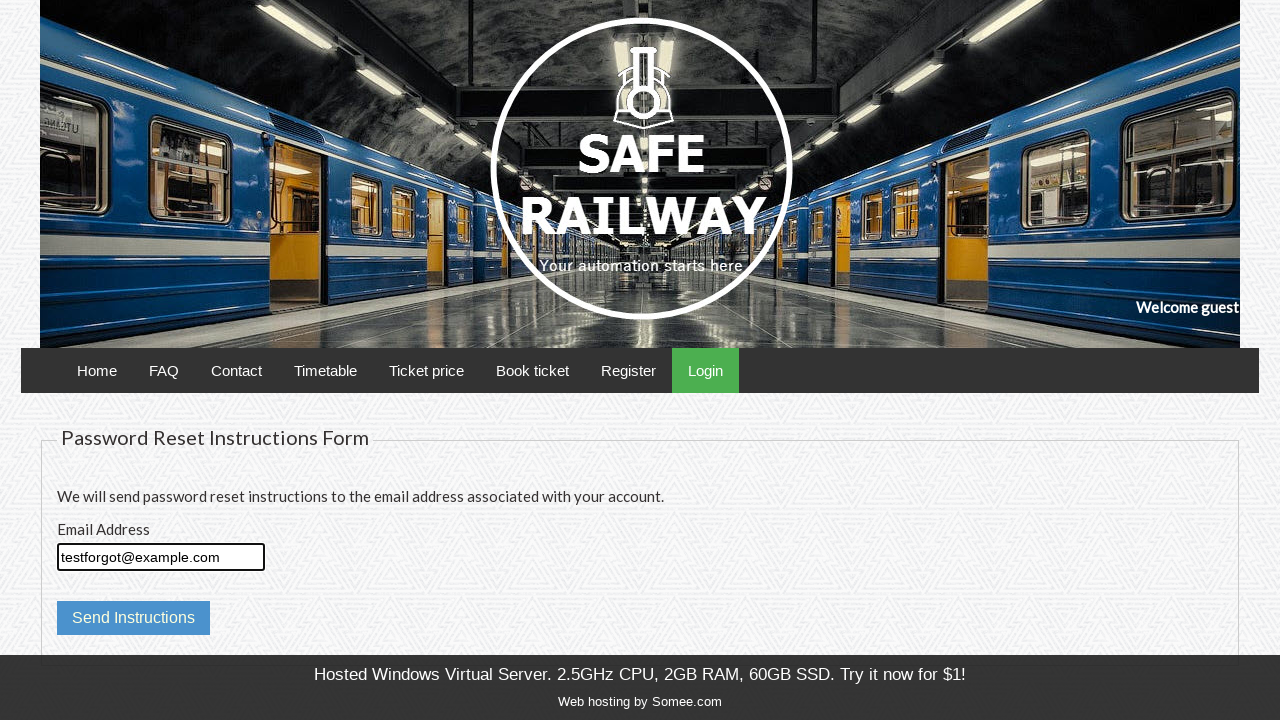

Clicked Send Instructions button to submit password reset request at (133, 618) on input[type='submit'][value='Send Instructions']
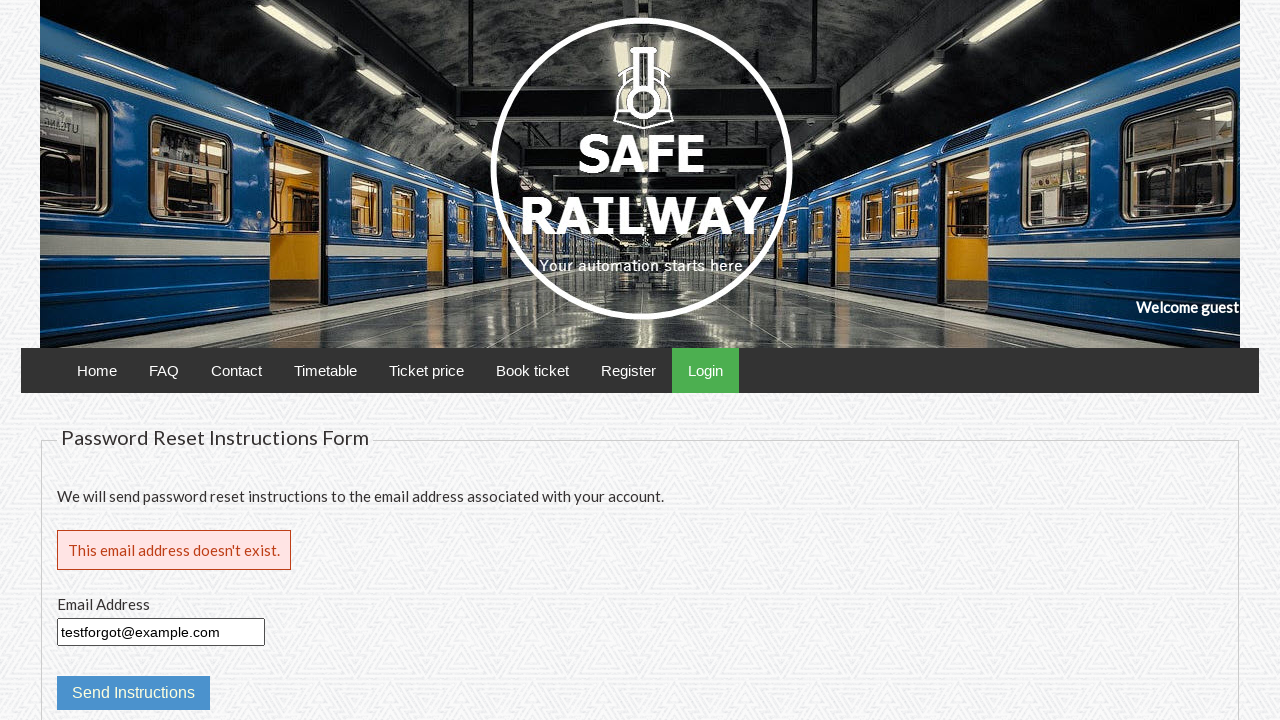

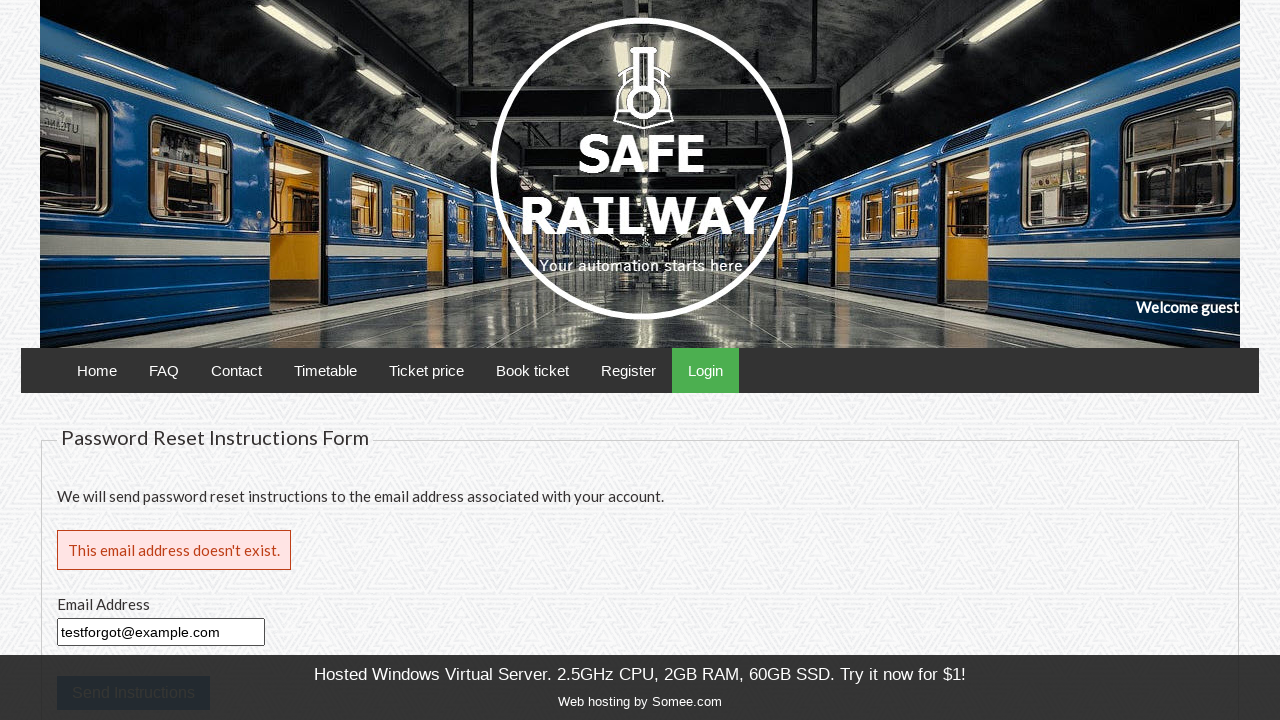